Tests word counter by entering random text and verifying the word count is calculated correctly

Starting URL: https://wordcounter.net/

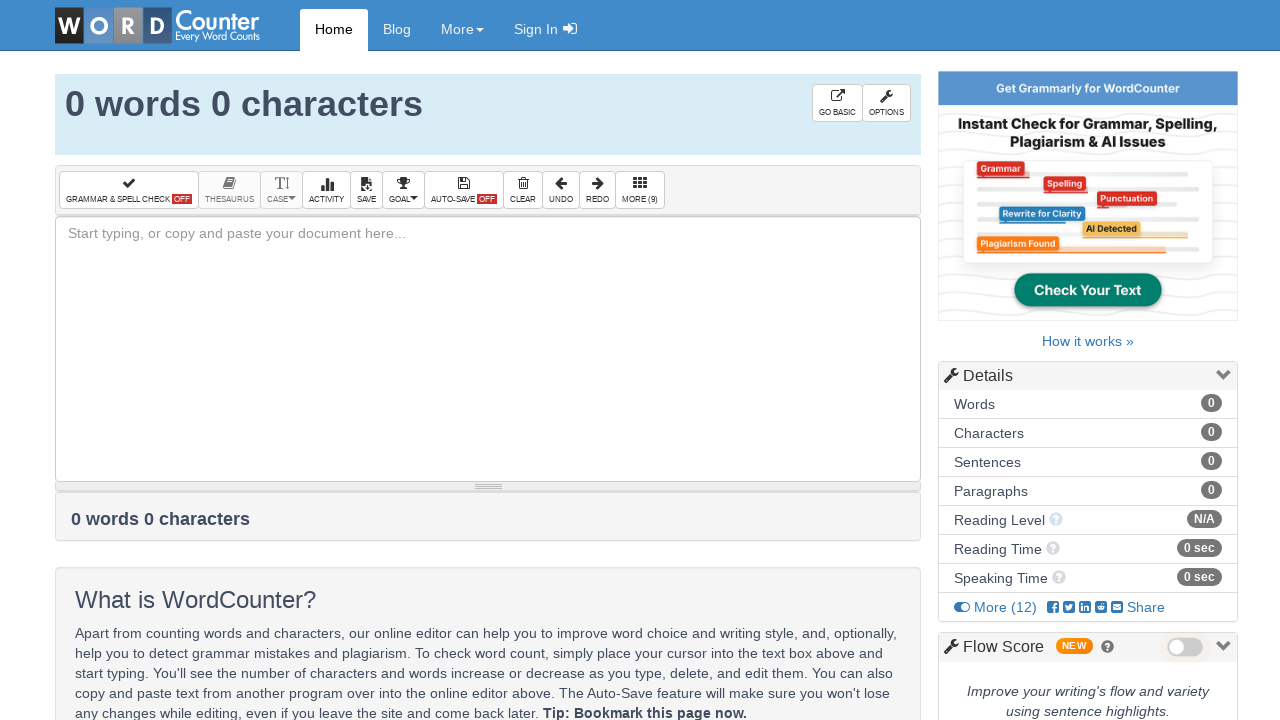

Filled textarea with random paragraph text on textarea#box
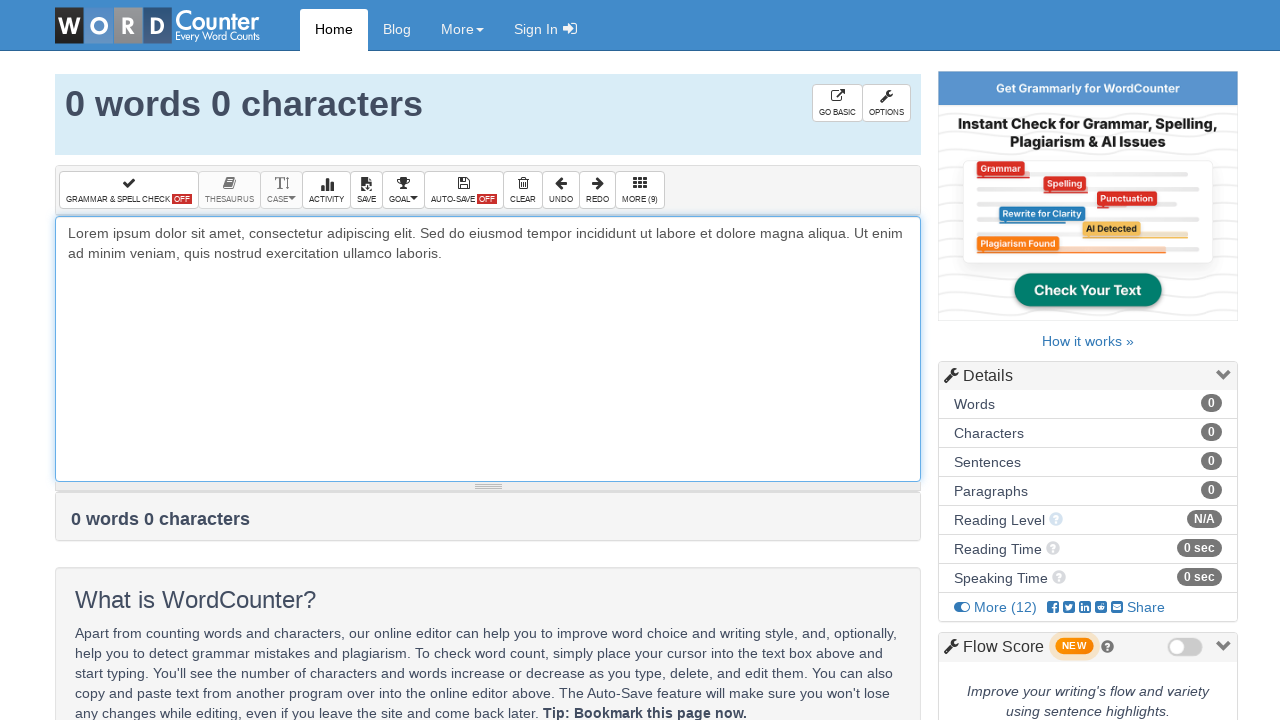

Waited 500ms for word count to update
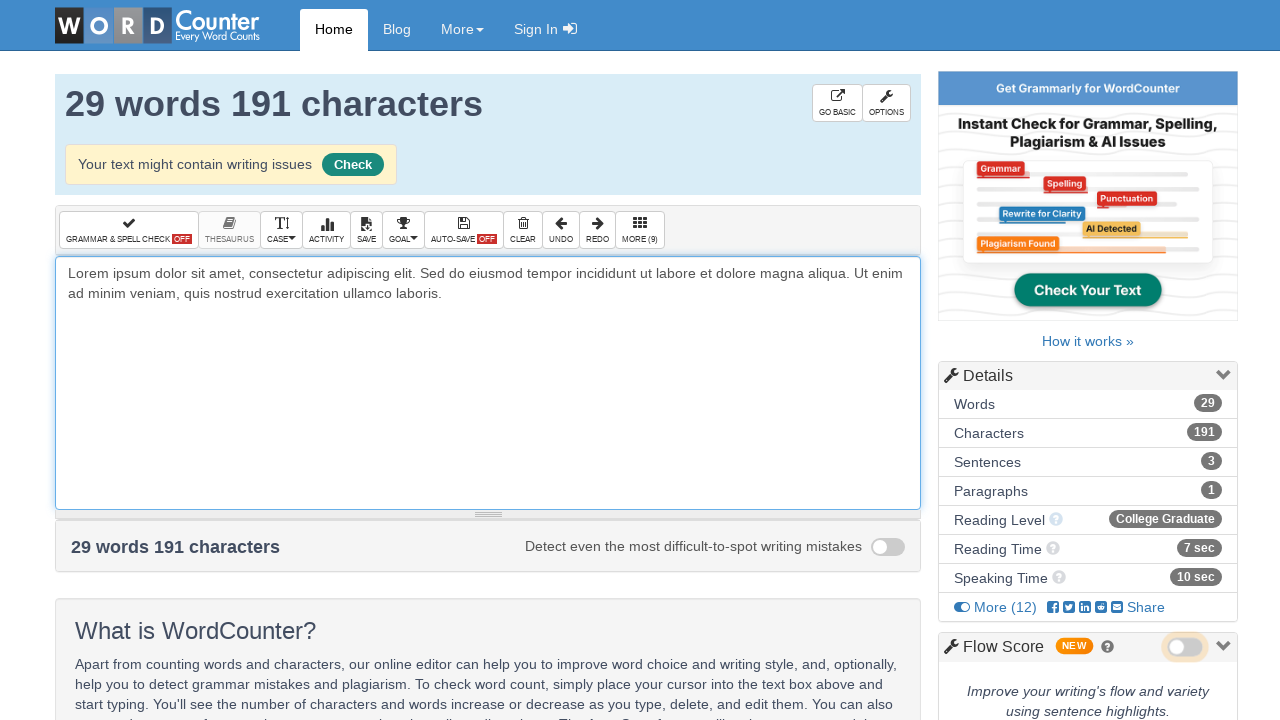

Word count element is now visible and updated
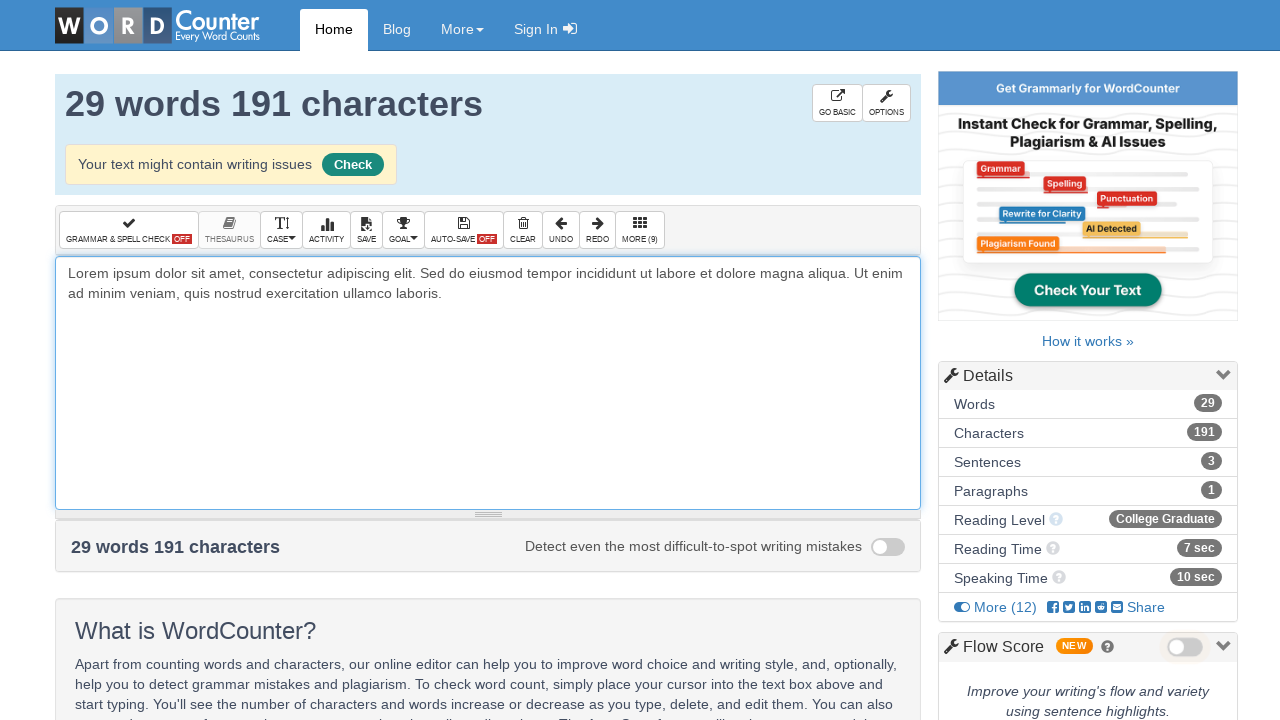

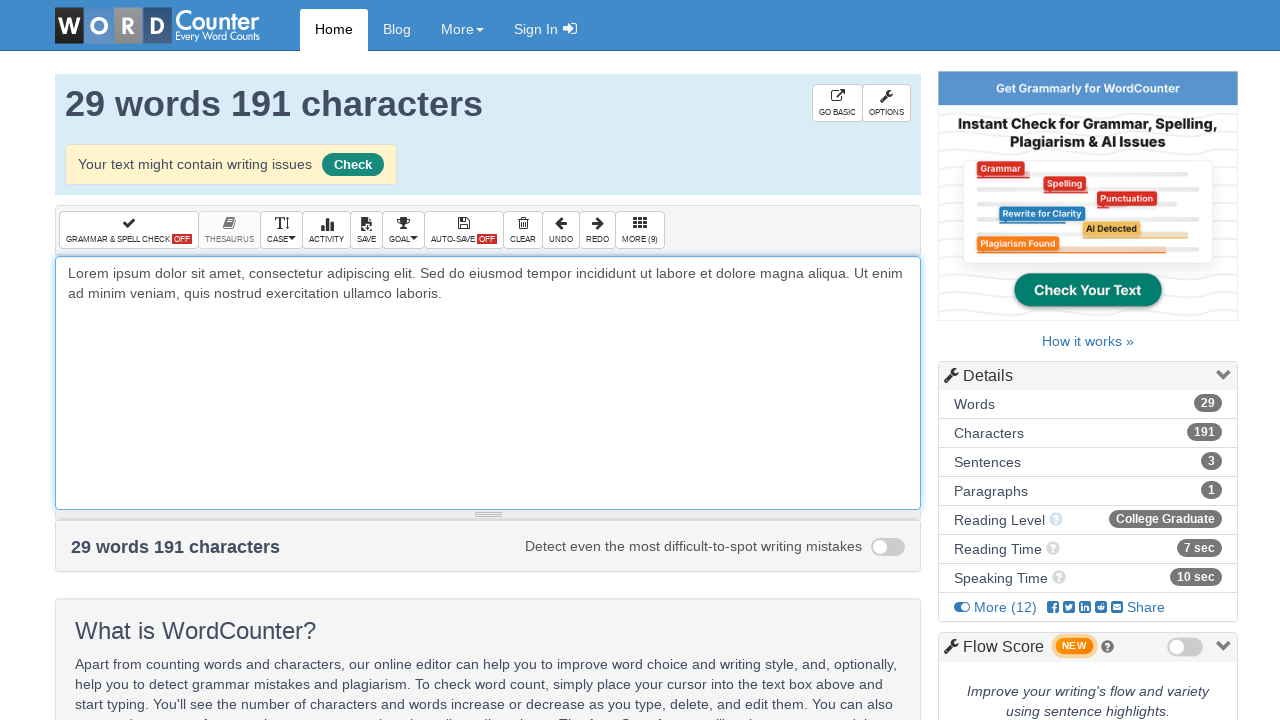